Tests clicking the JS Prompt button and accepting without entering any text

Starting URL: https://the-internet.herokuapp.com/javascript_alerts

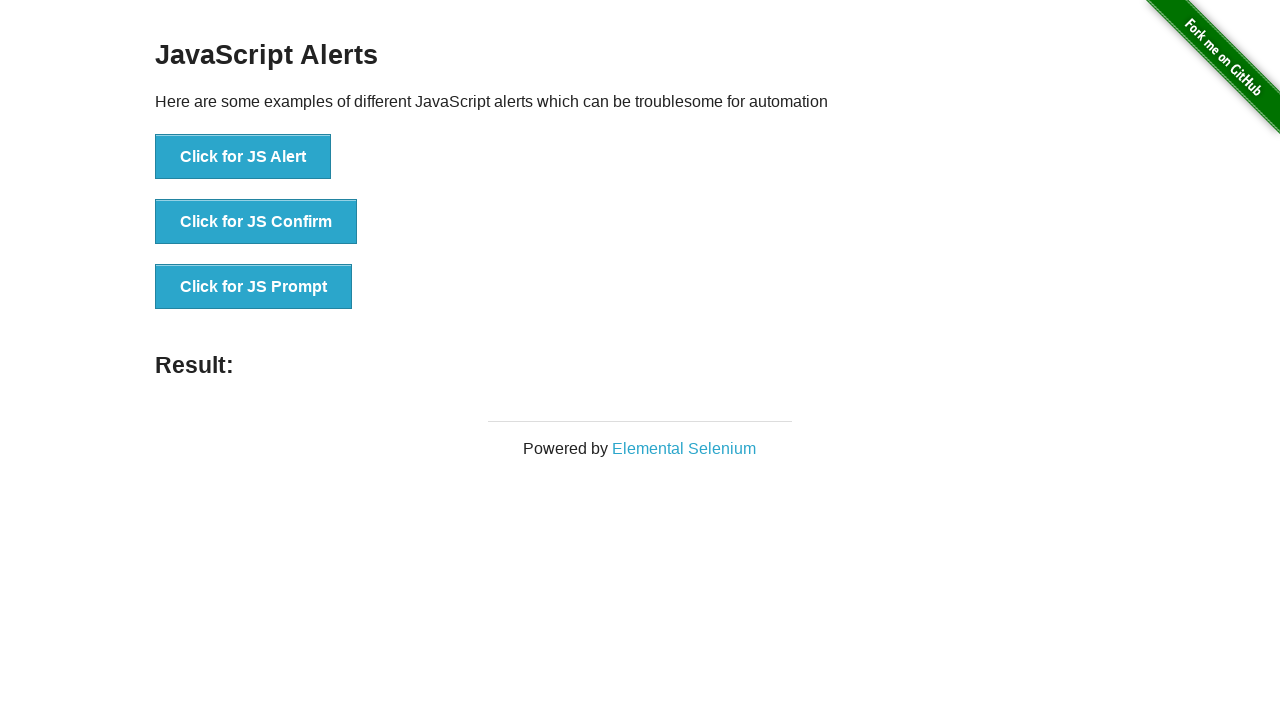

Set up dialog handler to accept JS prompt without entering text
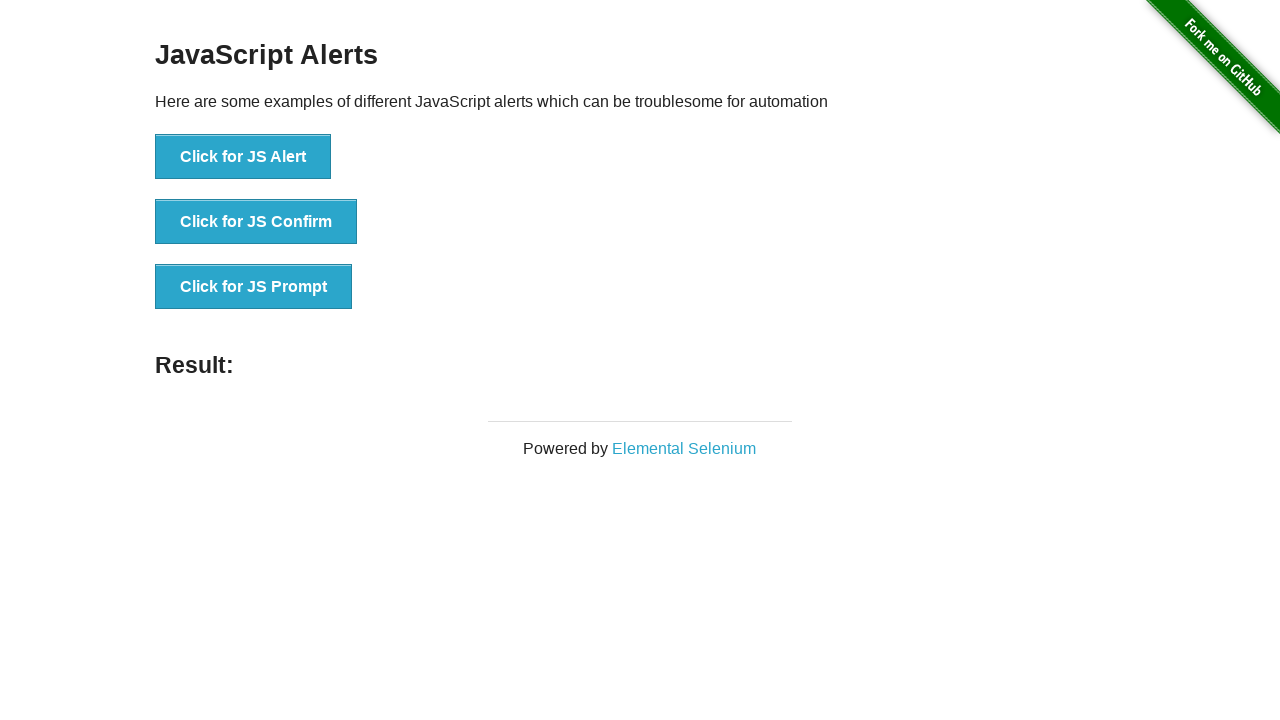

Clicked the JS Prompt button at (254, 287) on li:nth-child(3) > button
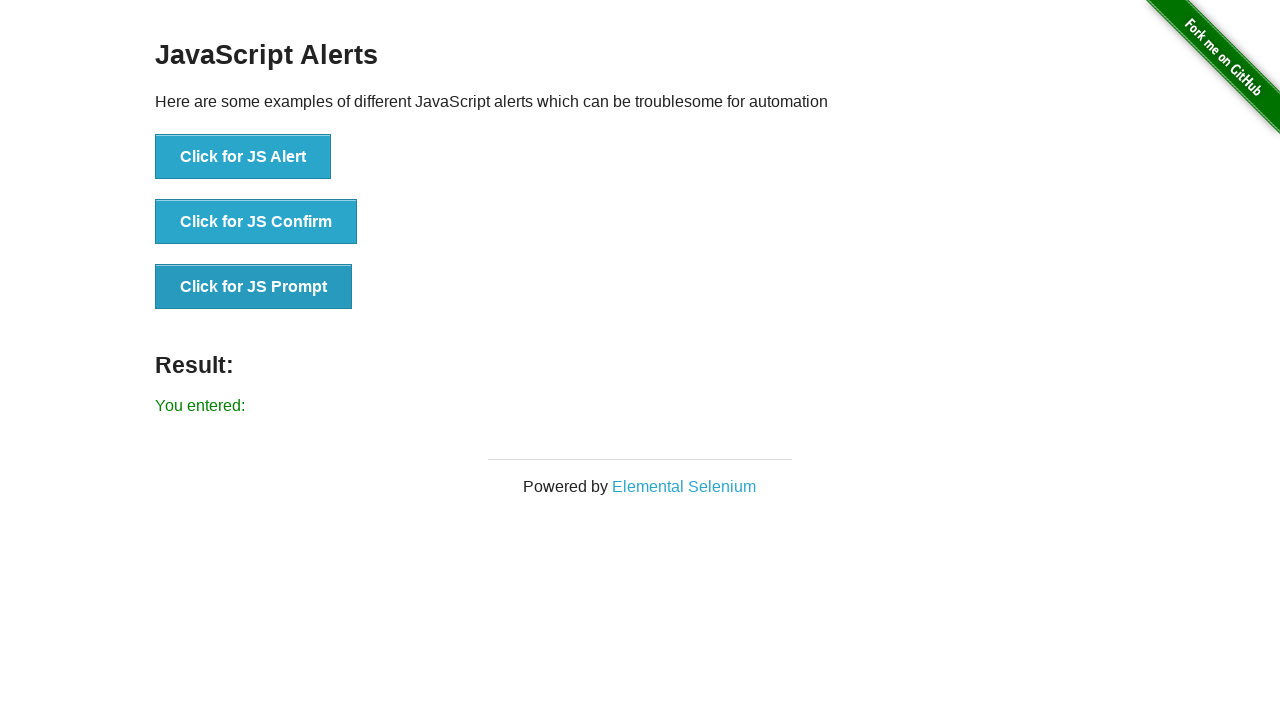

Result message appeared after accepting empty prompt
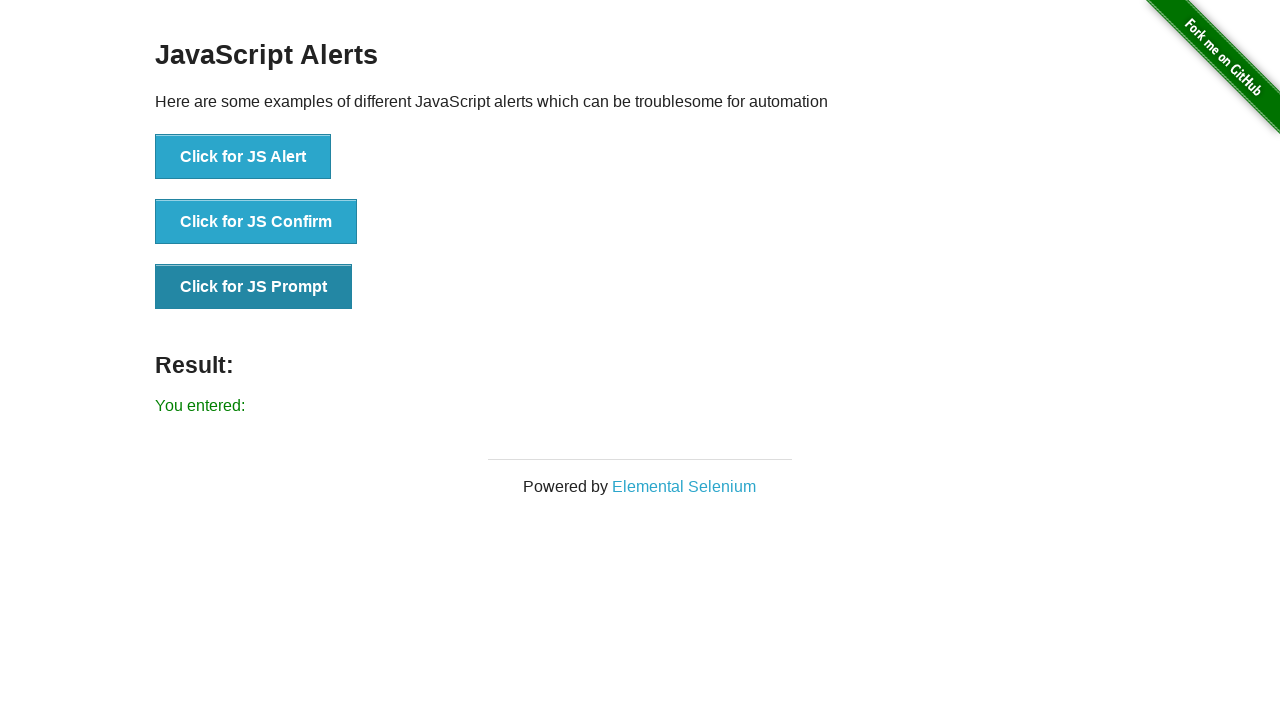

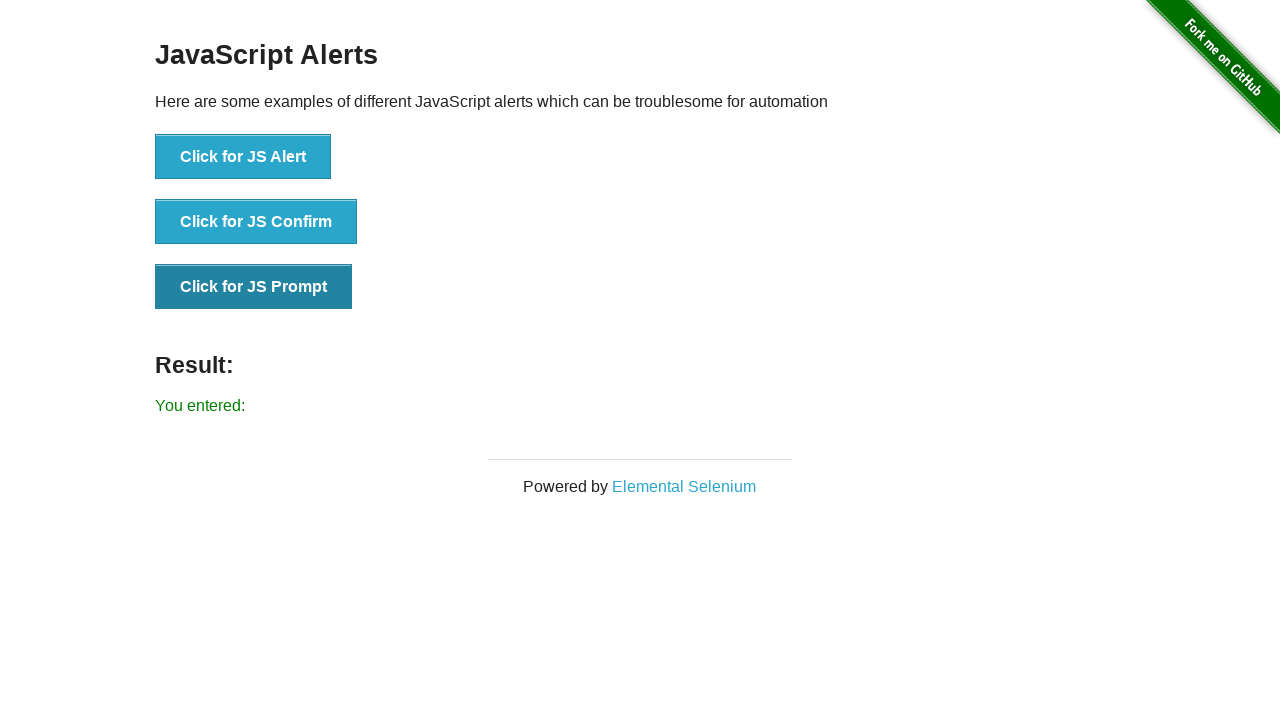